Tests incrementing a range input from value 30 to 31 using keyboard interaction

Starting URL: https://www.w3schools.com/tags/tryit.asp?filename=tryhtml5_input_type_range

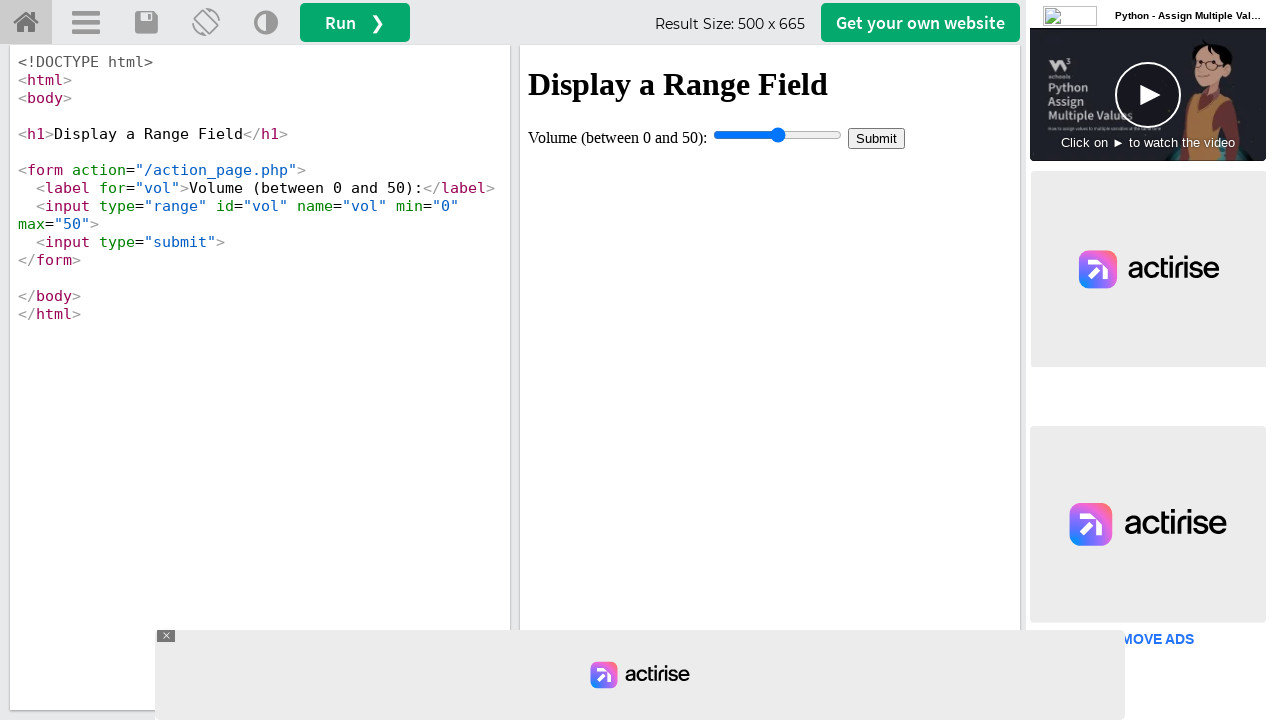

Waited for iframe#iframeResult to load
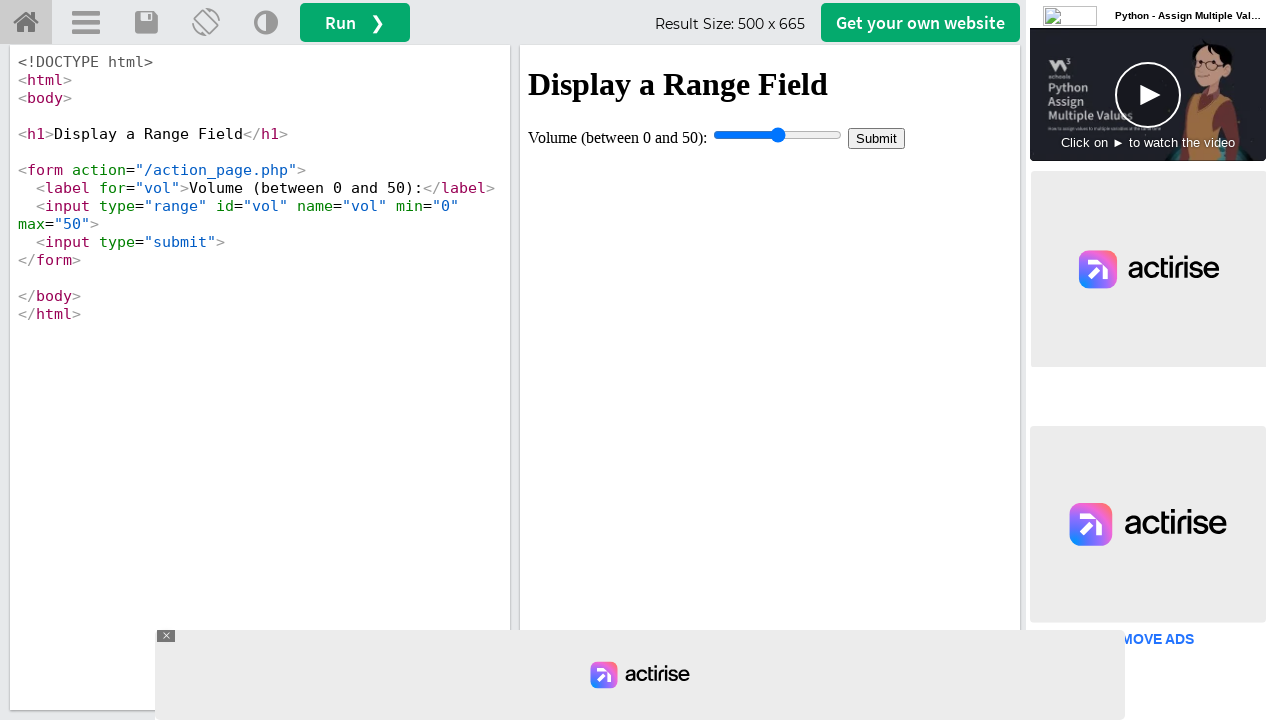

Located iframe#iframeResult frame
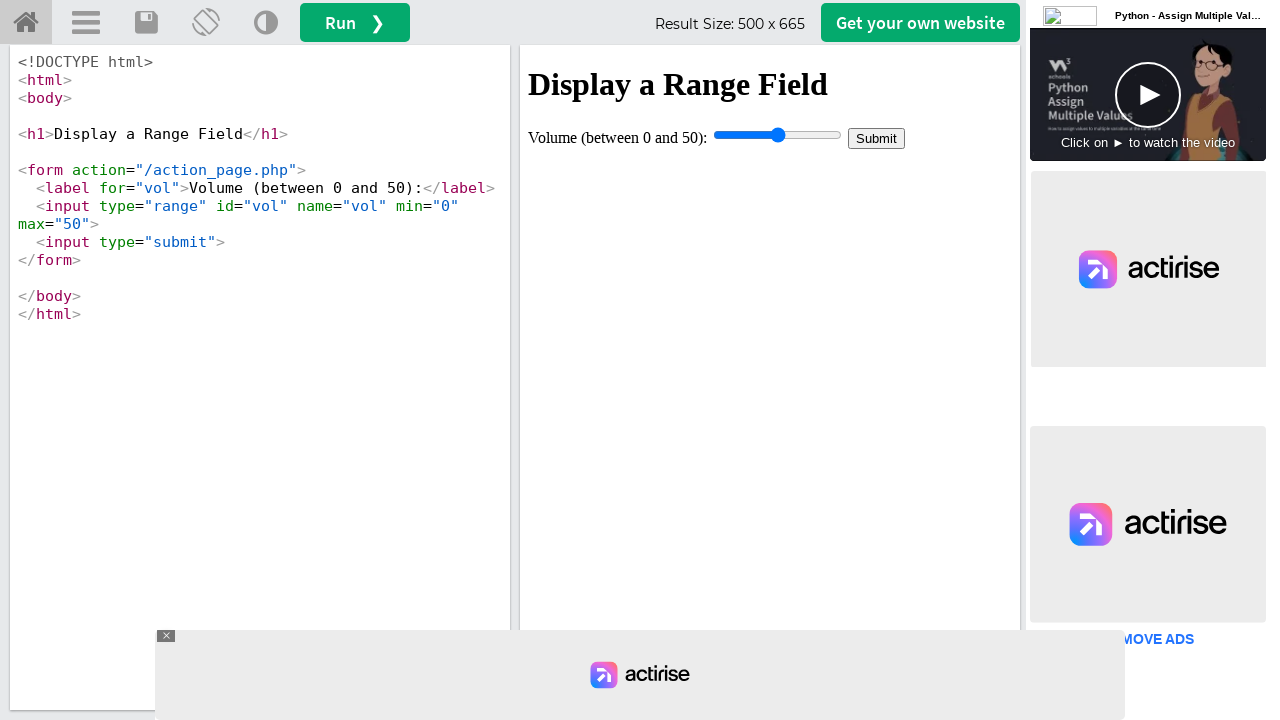

Waited for range input element #vol to be available
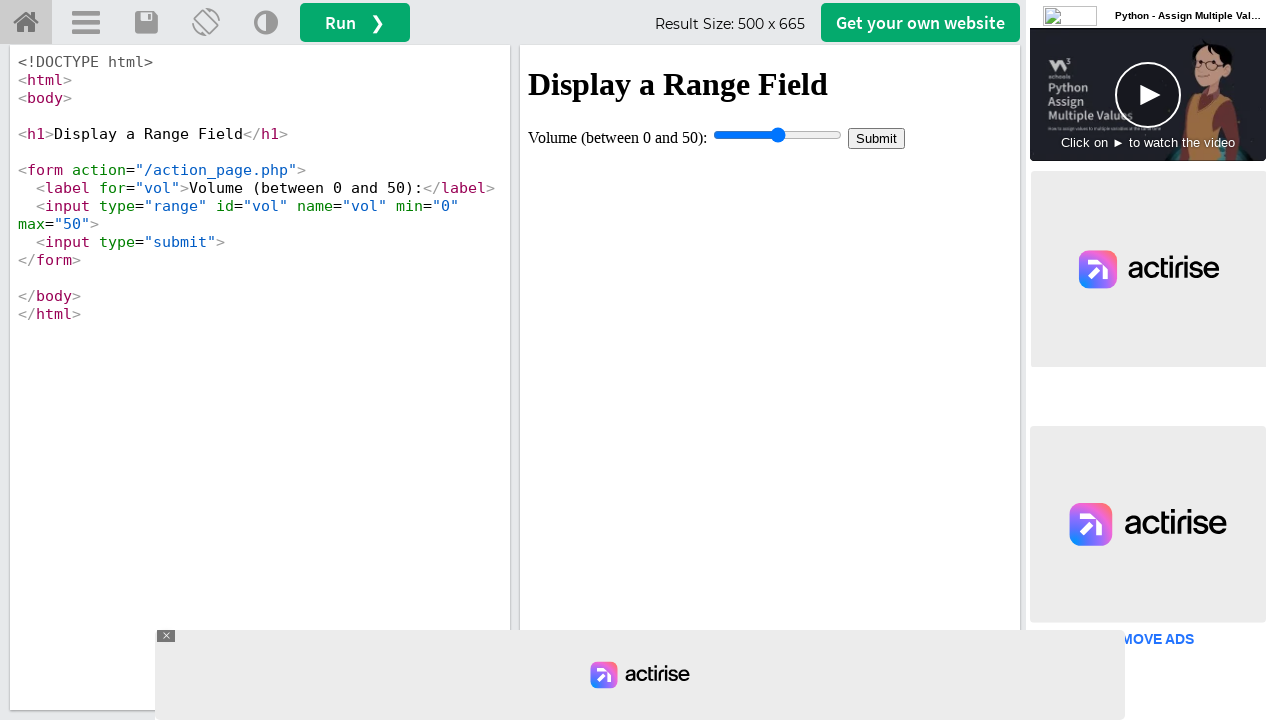

Set range input value to 30
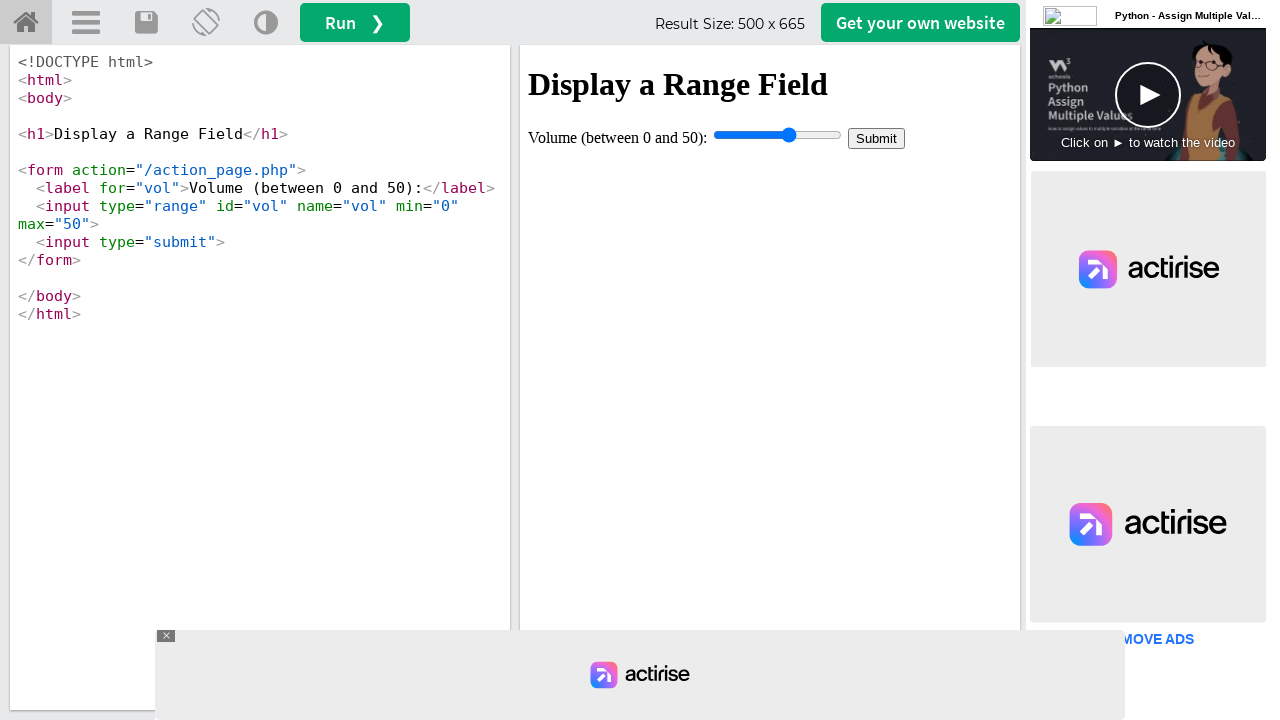

Focused on range input element on iframe#iframeResult >> internal:control=enter-frame >> #vol
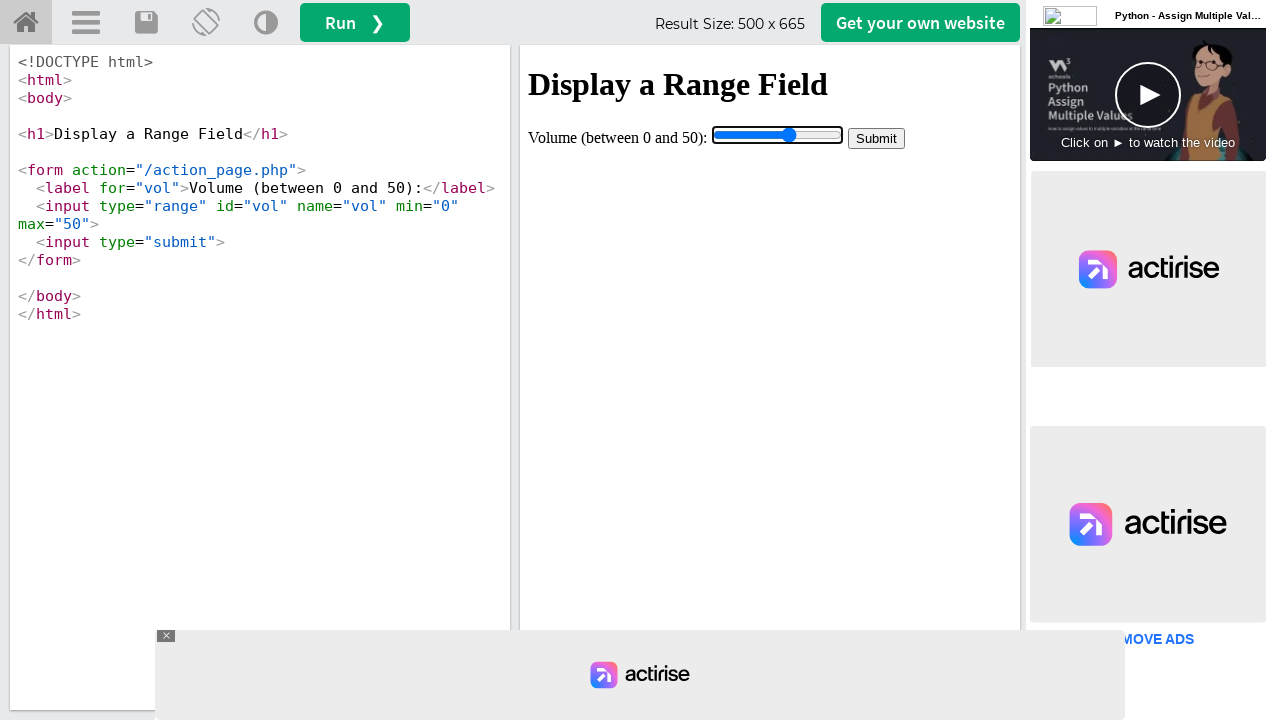

Pressed ArrowRight key to increment range value on iframe#iframeResult >> internal:control=enter-frame >> #vol
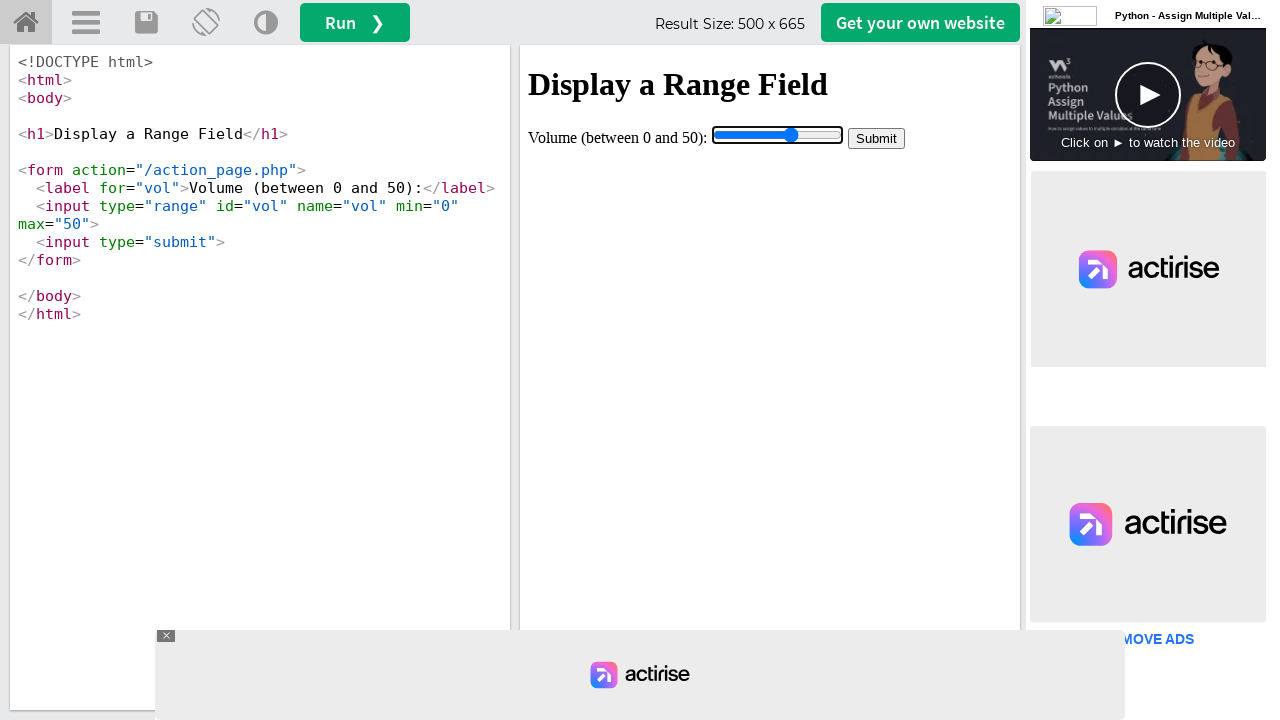

Retrieved current range input value: 31
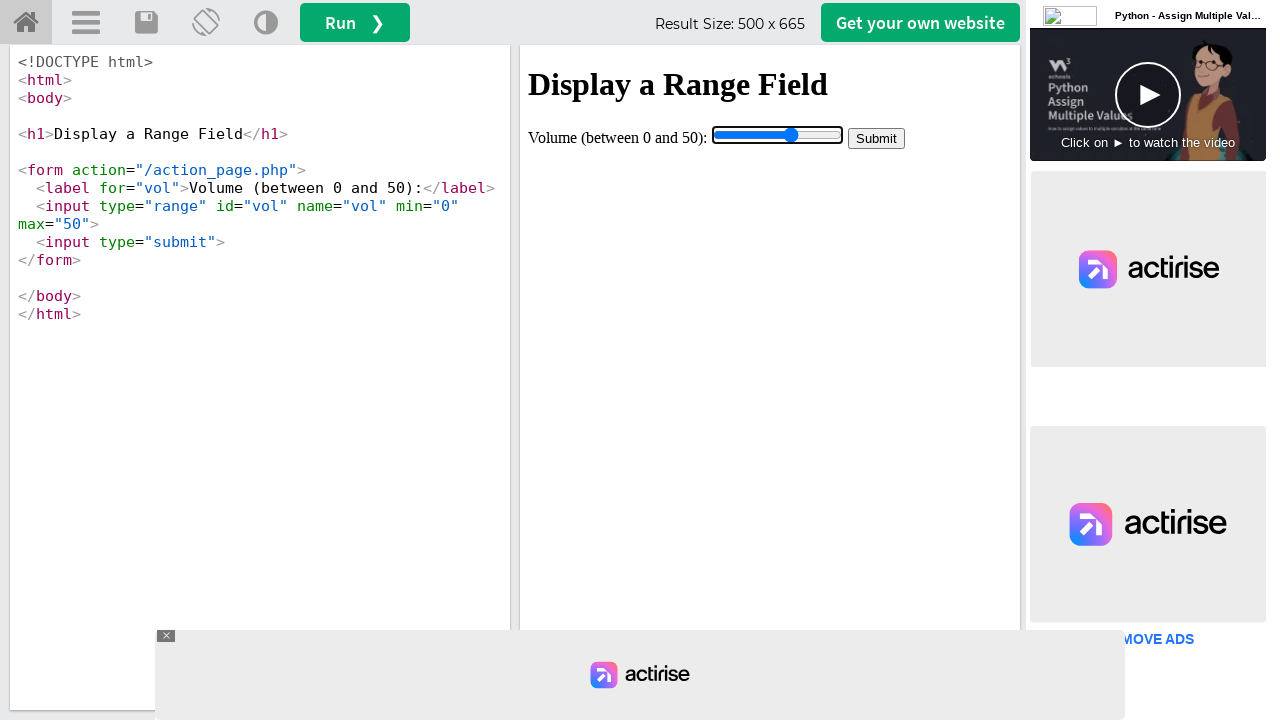

Verified range input value is 31 after keyboard increment
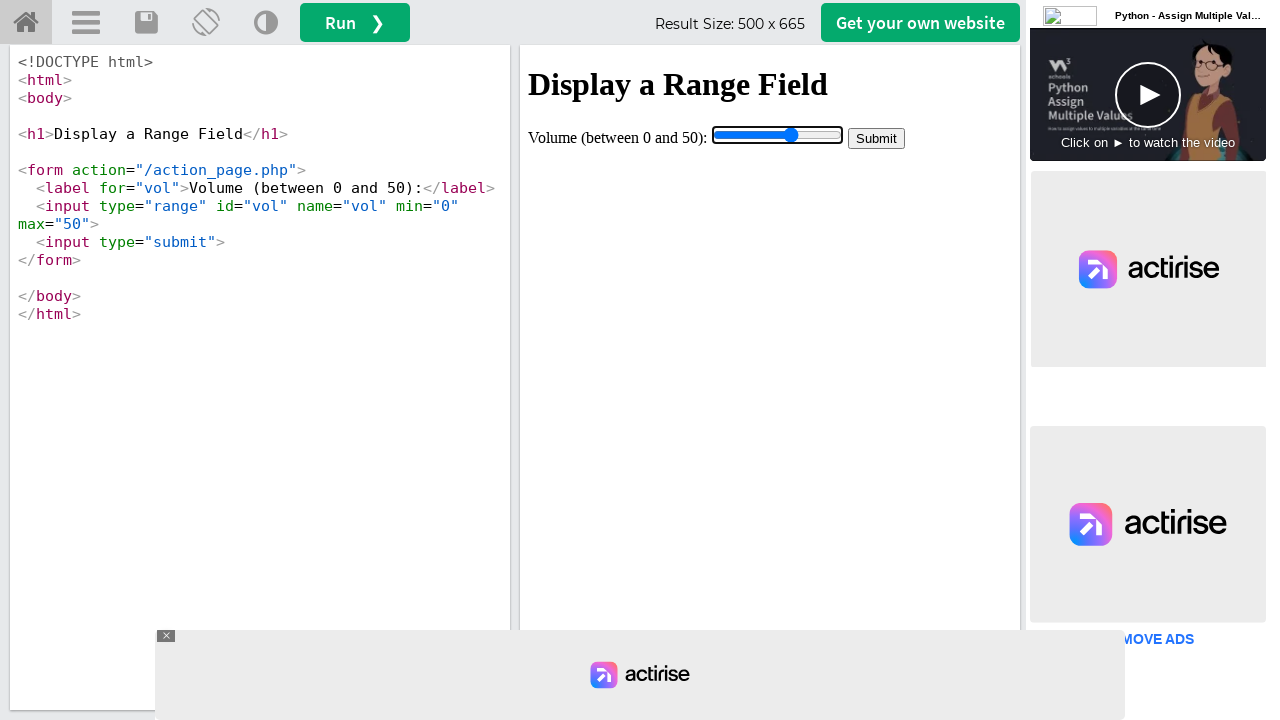

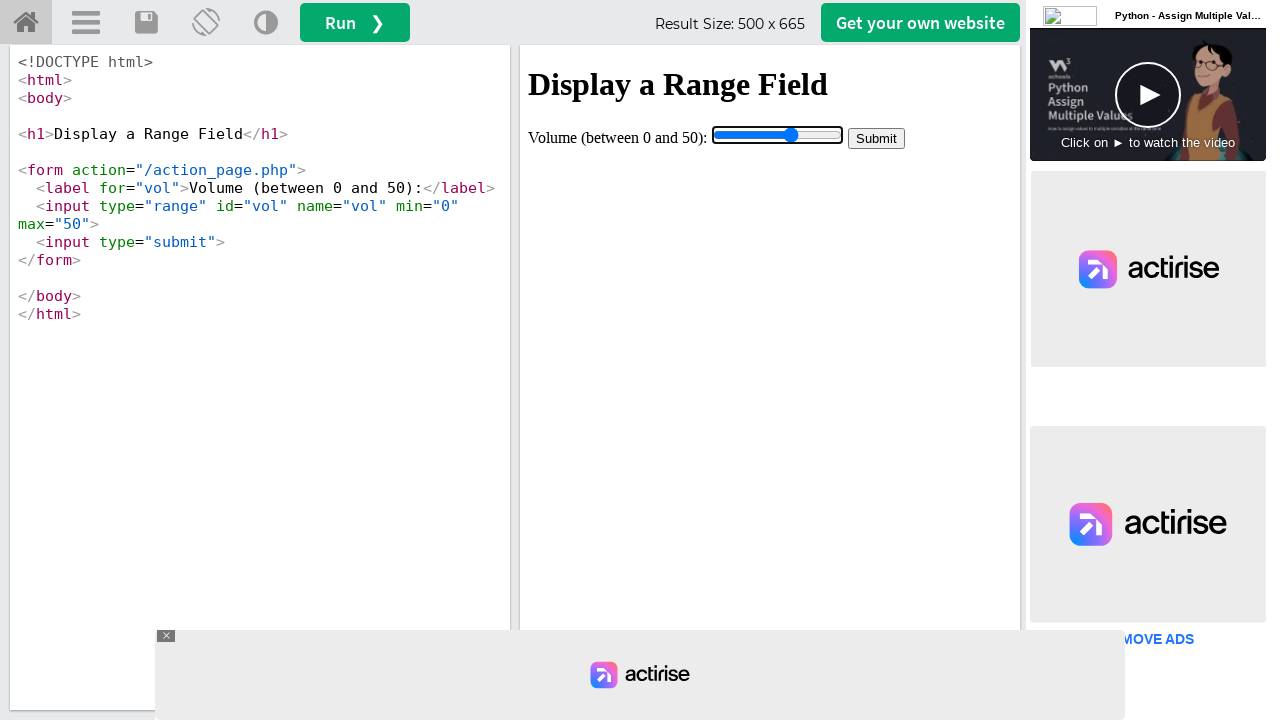